Tests JavaScript alert handling by clicking the prompt button, entering text into the prompt alert, and accepting both the prompt and resulting confirmation alert

Starting URL: http://uitestingplayground.com/alerts

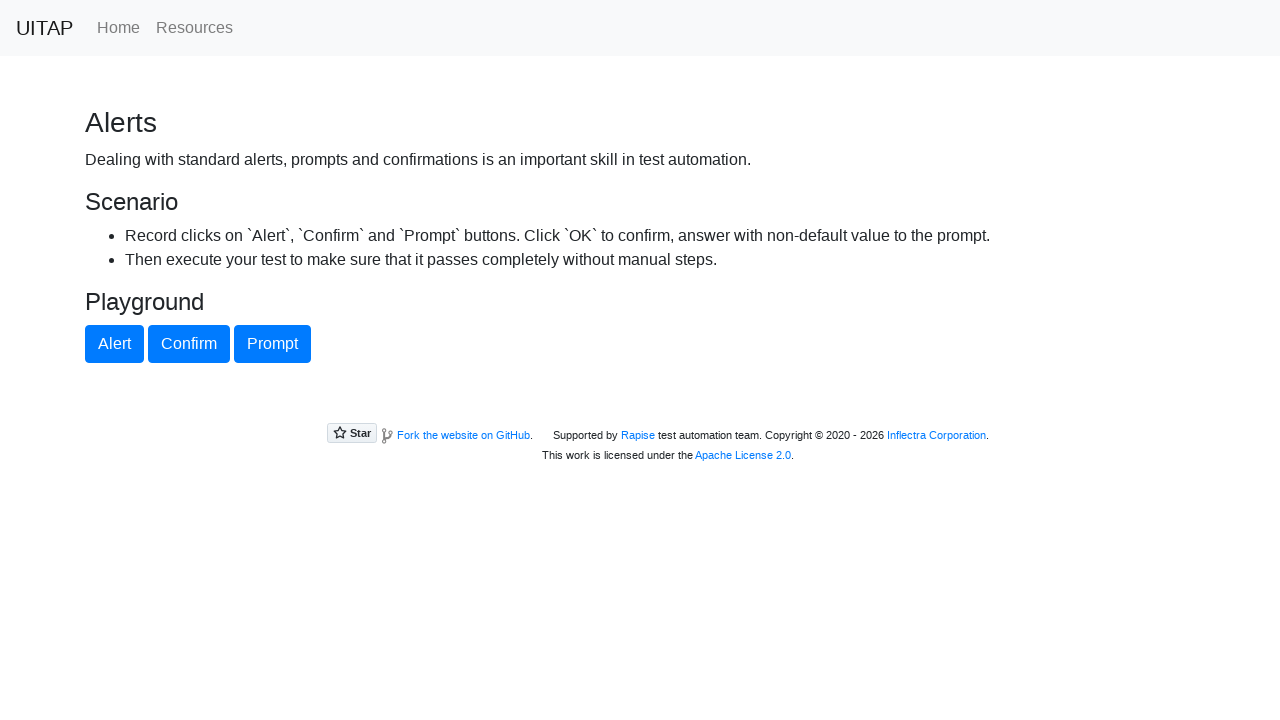

Clicked the prompt button to trigger prompt alert at (272, 344) on #promptButton
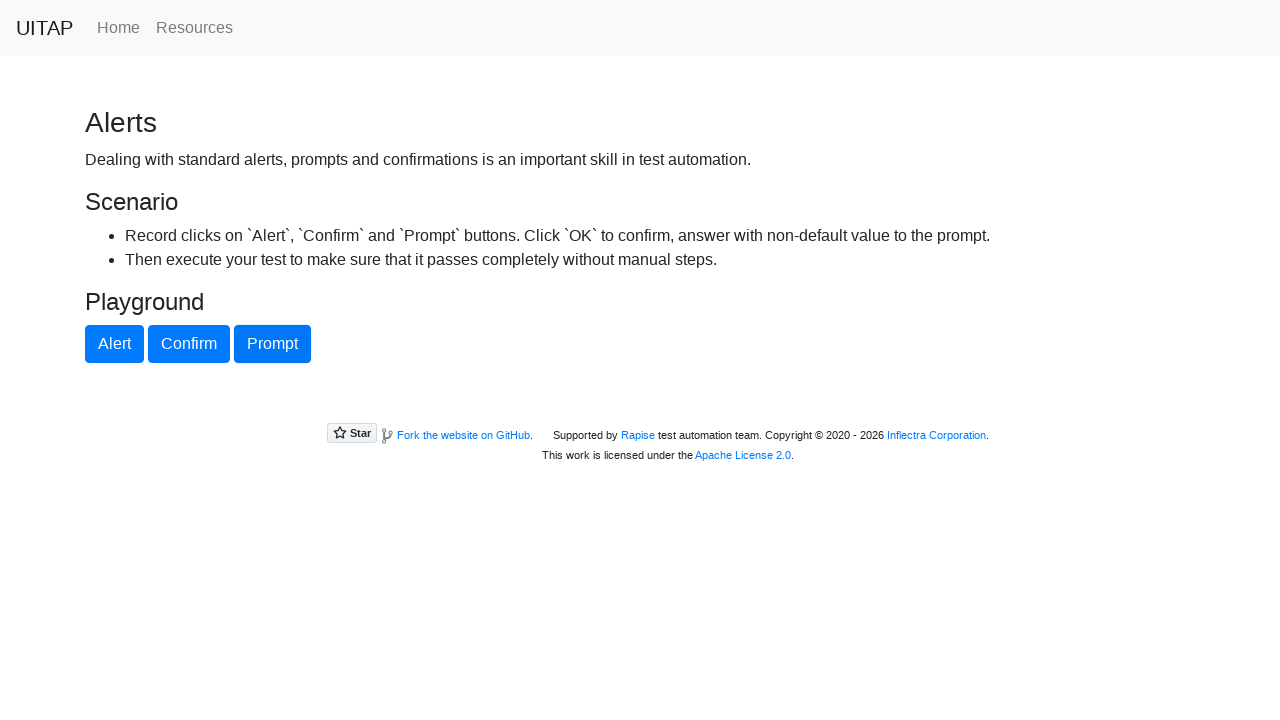

Set up dialog handler to enter 'Ram' and accept prompt alert
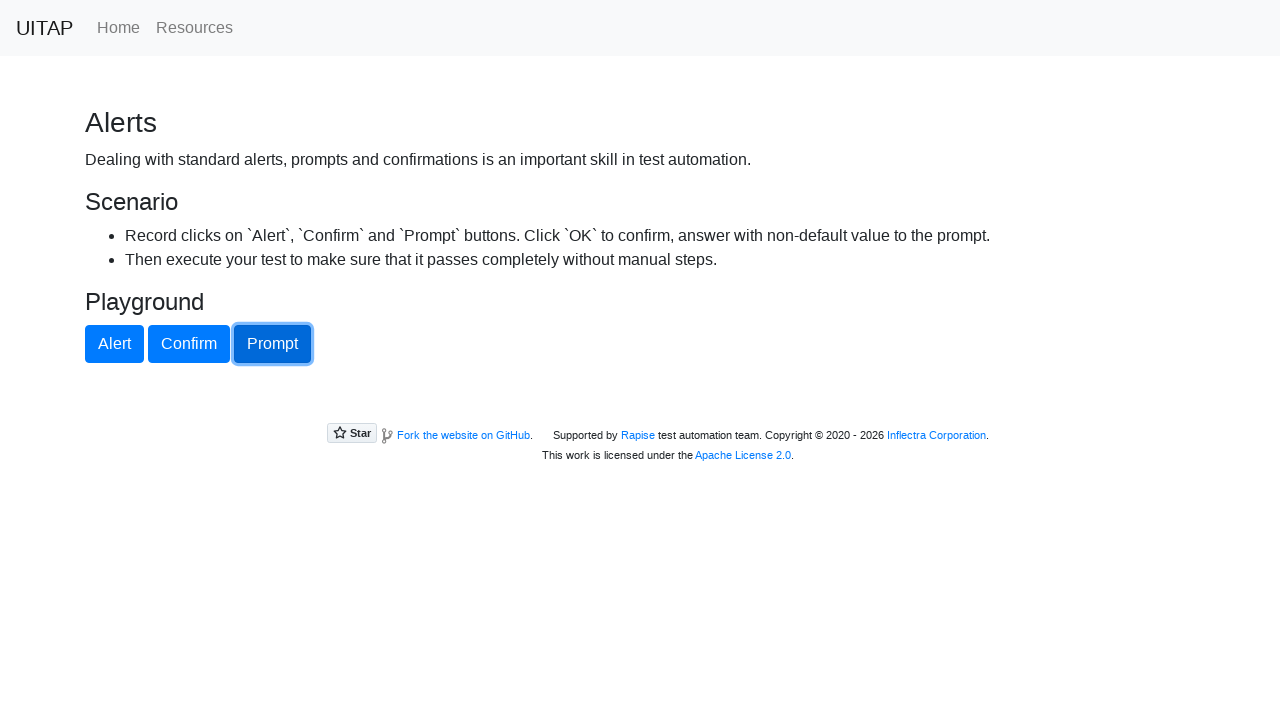

Waited for second alert to appear
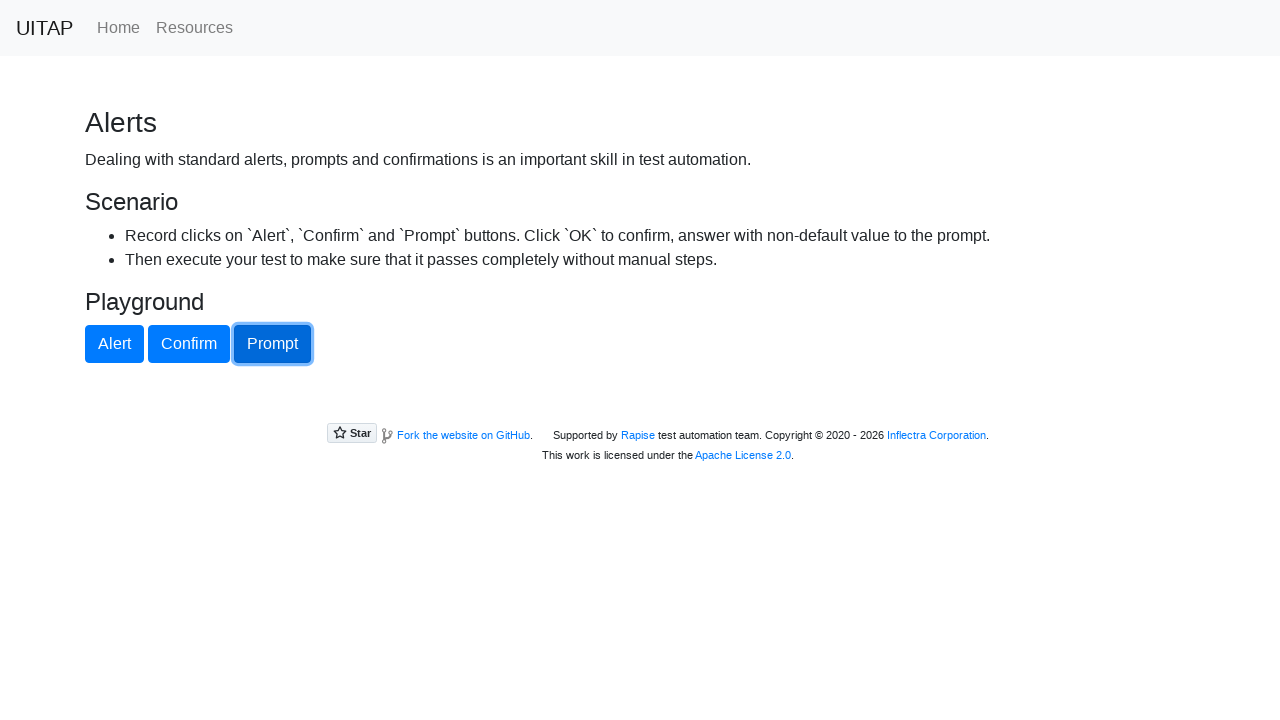

Set up dialog handler to accept confirmation alert
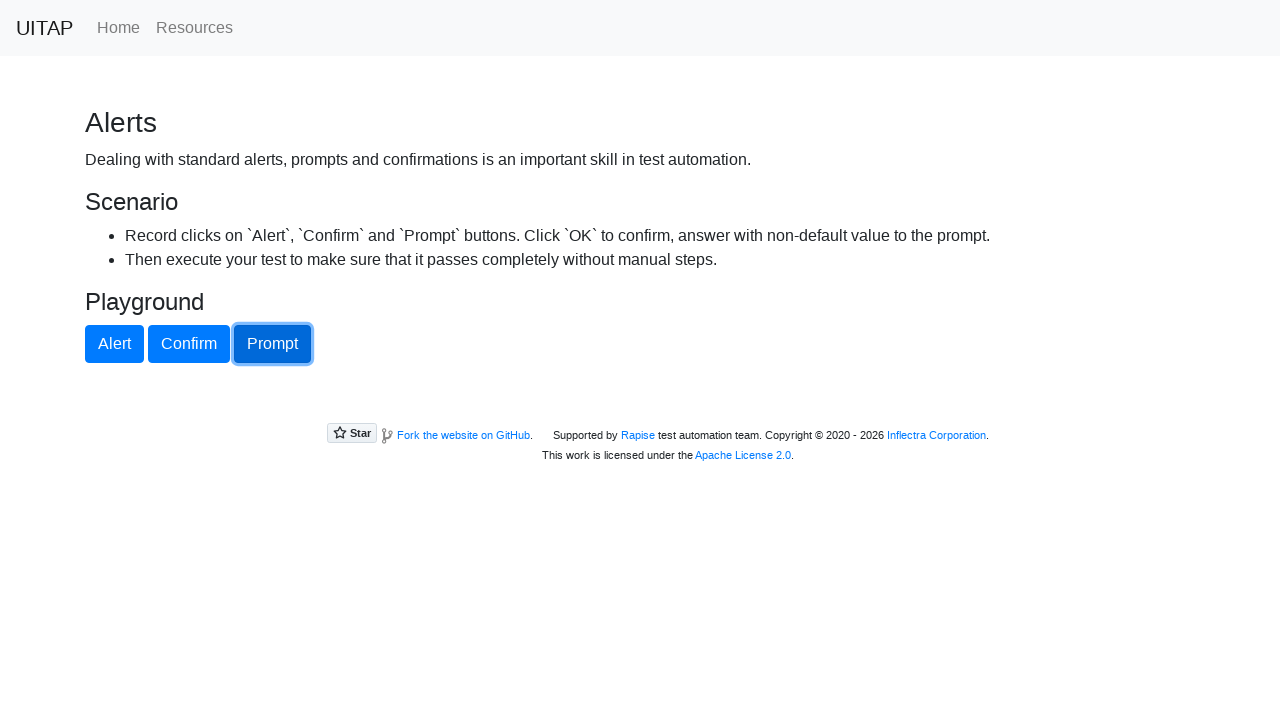

Waited for all alerts to be processed
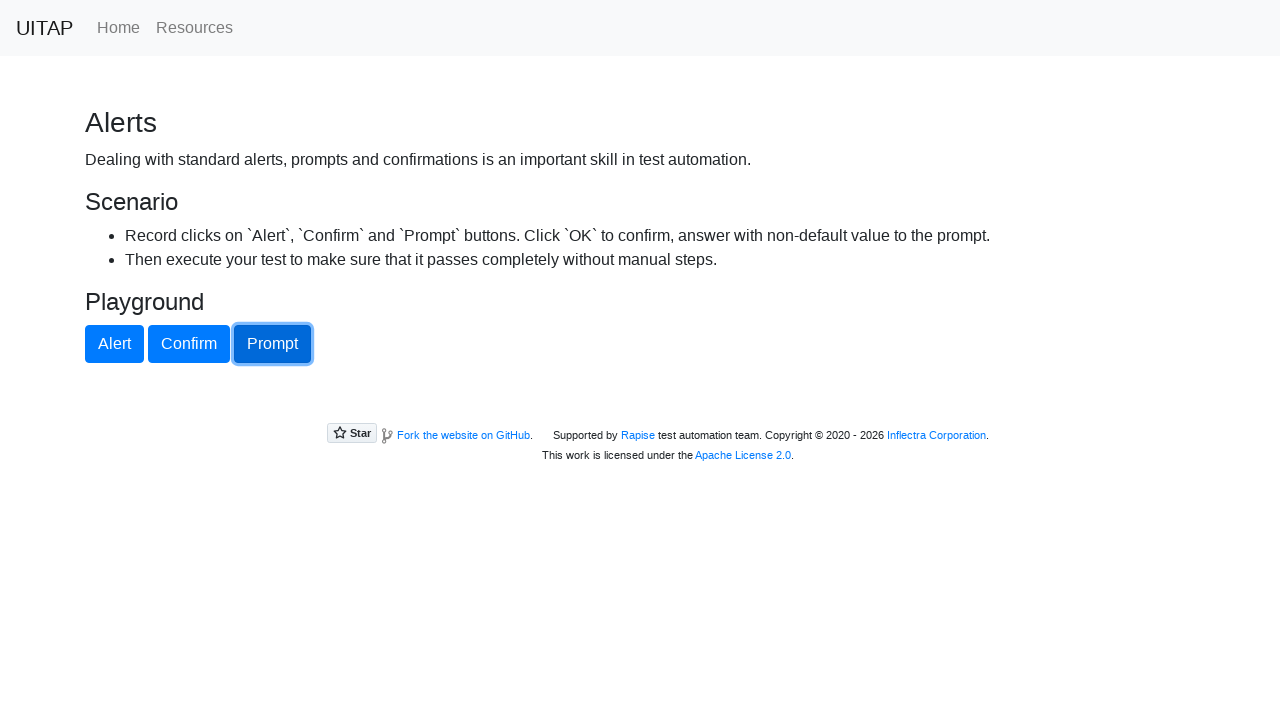

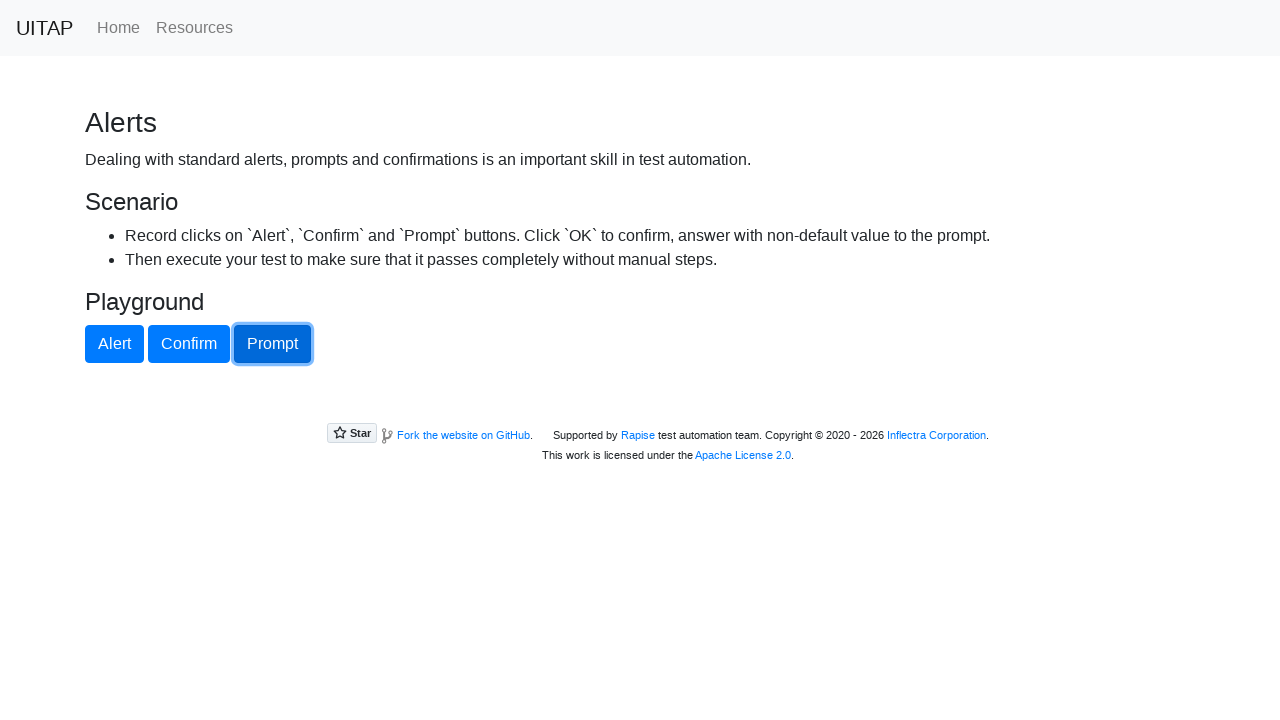